Tests e-commerce functionality by searching for products, selecting a specific item based on text, adding it to cart, and proceeding through checkout

Starting URL: https://rahulshettyacademy.com/seleniumPractise/#/

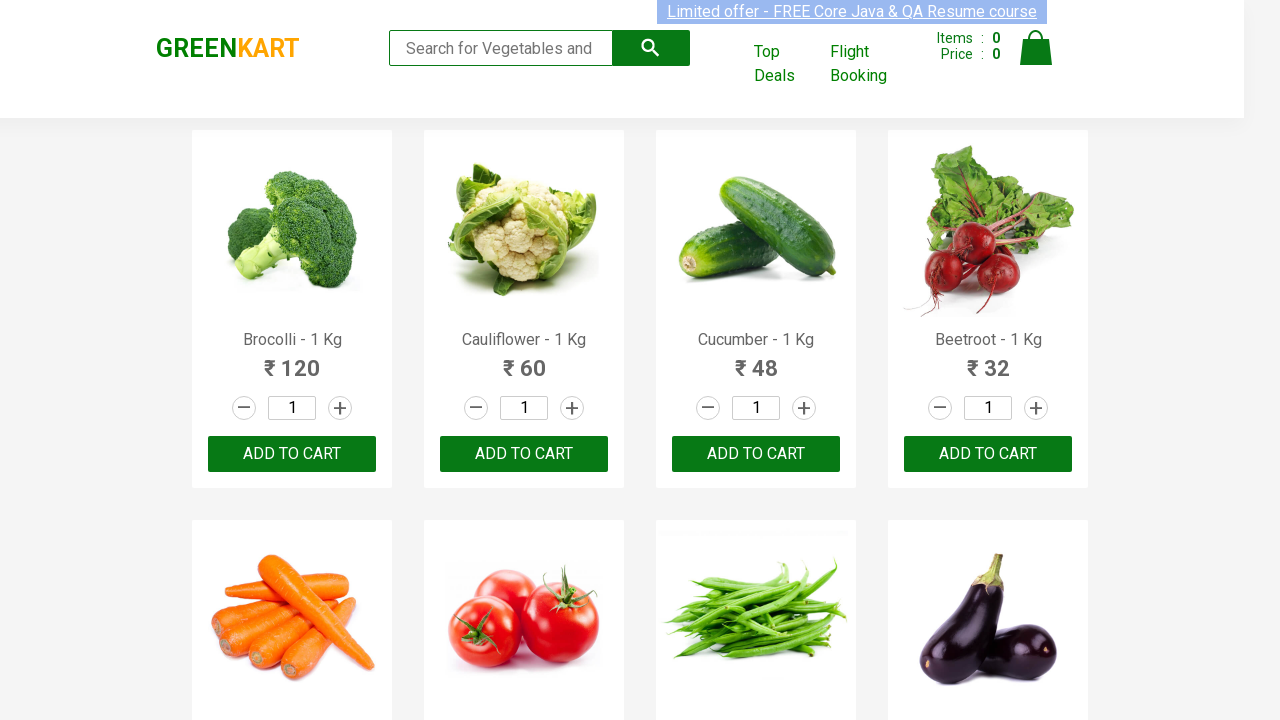

Filled search field with 'ca' to find products on .search-keyword
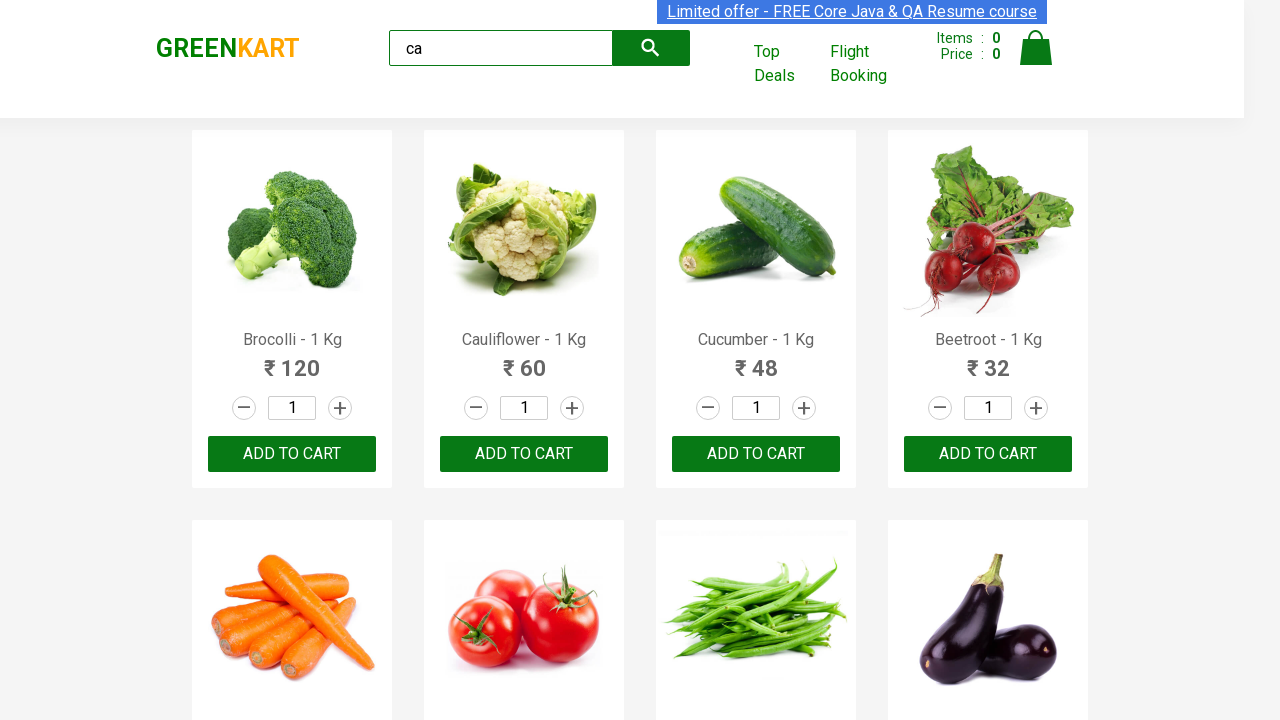

Waited for products to load after search
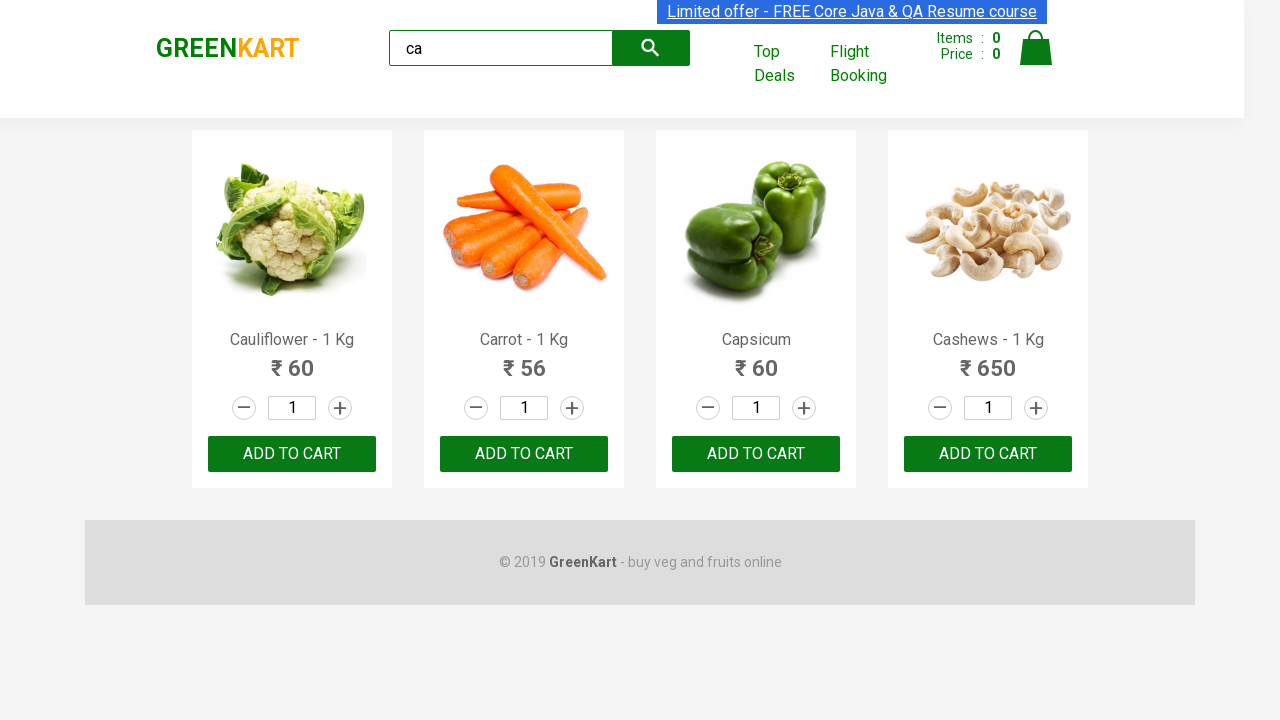

Retrieved list of all products
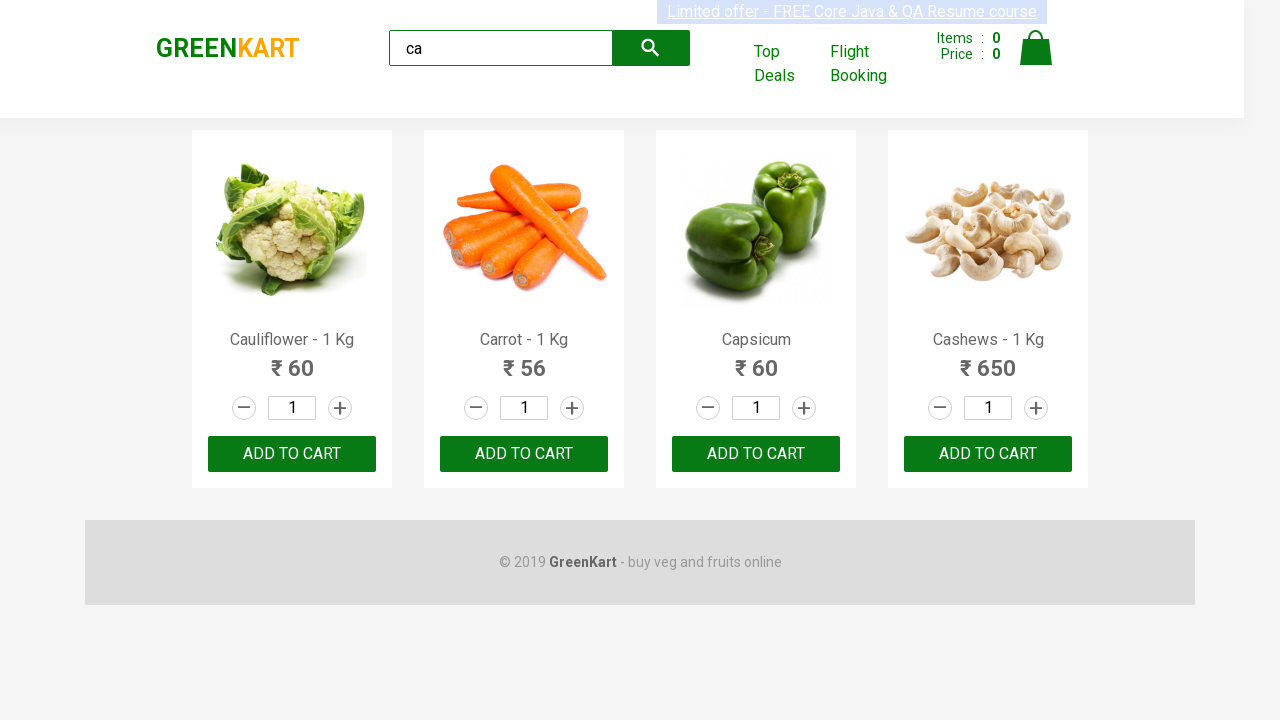

Found and clicked 'Add to cart' button for Cashews product at (988, 454) on .product >> nth=3 >> button
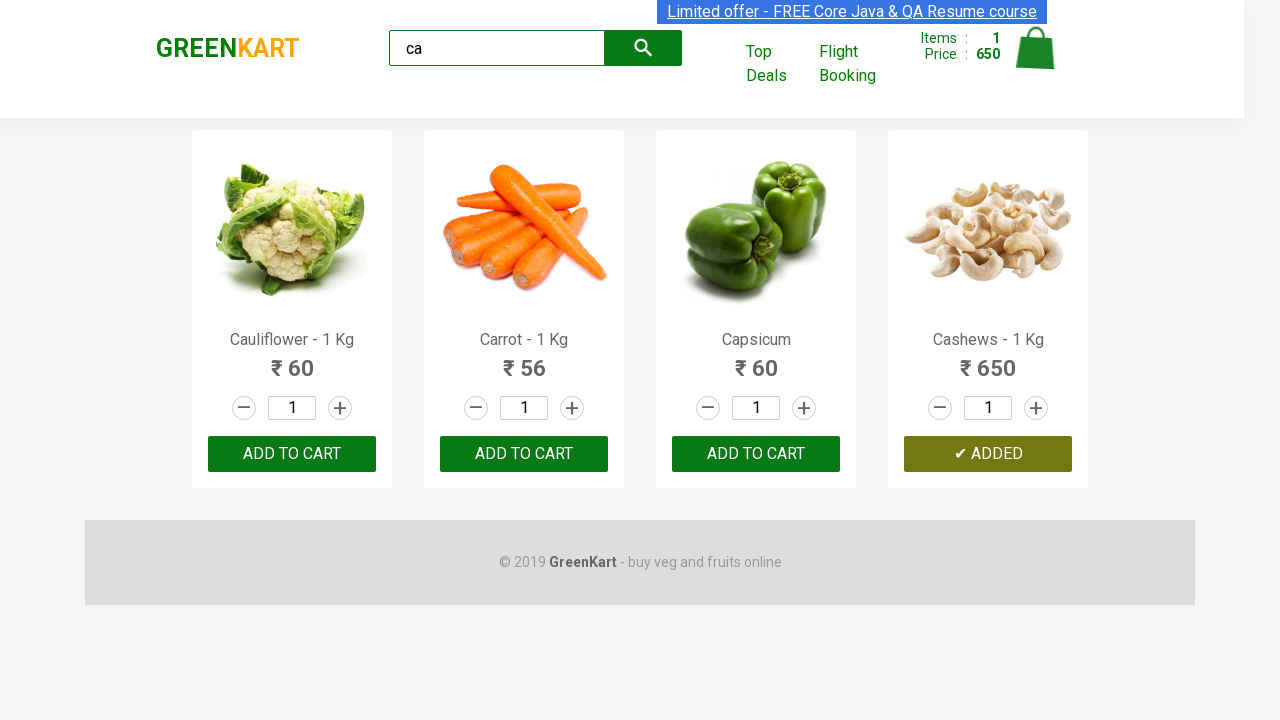

Clicked cart icon to view cart at (1036, 48) on .cart-icon > img
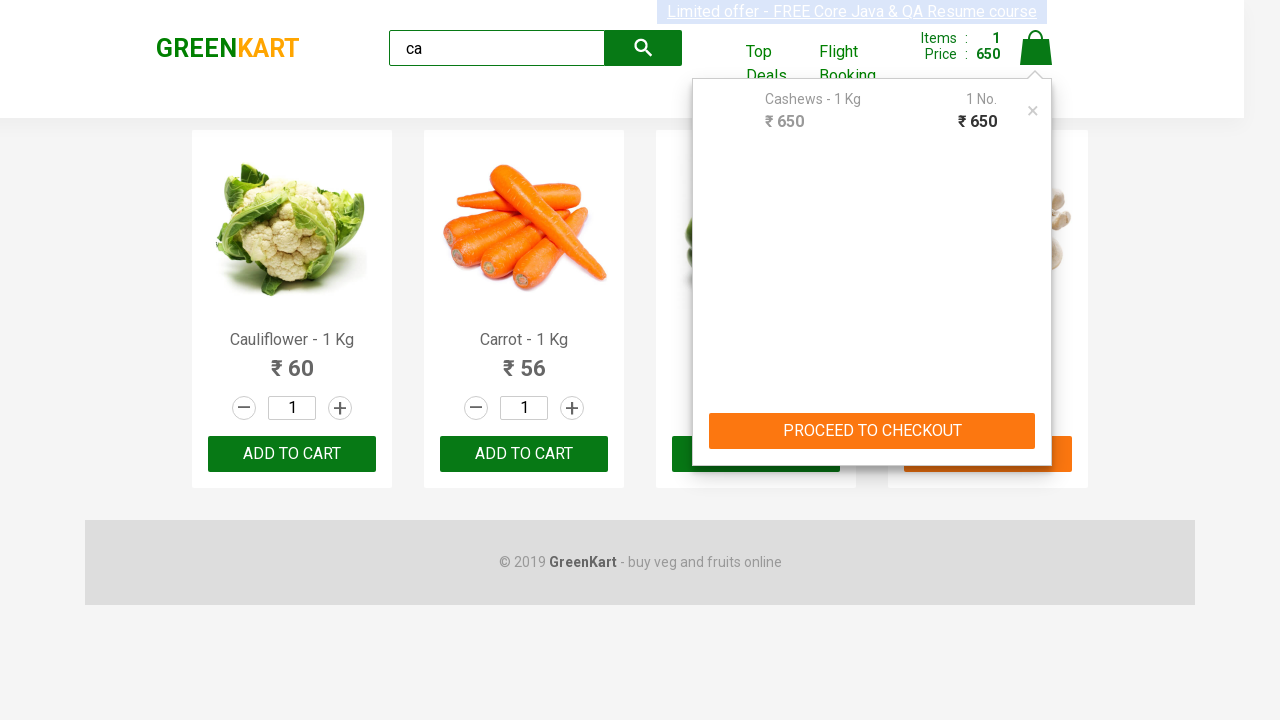

Clicked 'PROCEED TO CHECKOUT' button at (872, 431) on text=PROCEED TO CHECKOUT
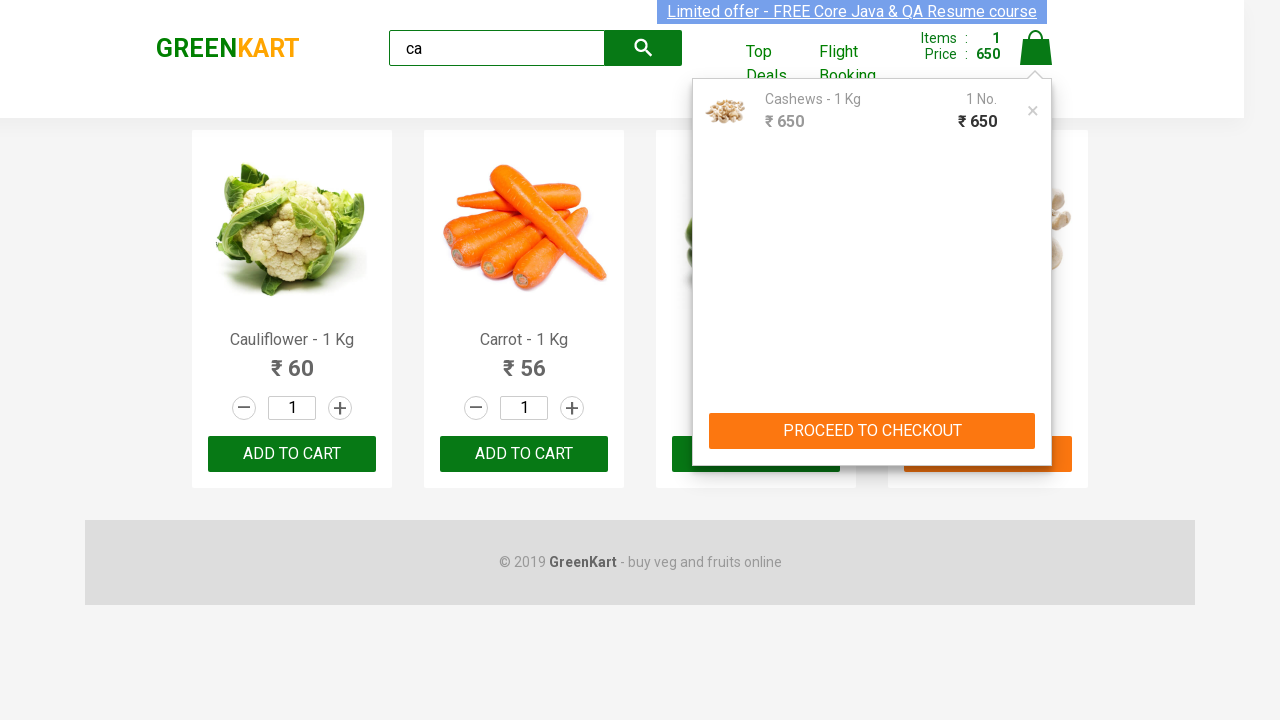

Clicked 'Place Order' button to complete purchase at (1036, 420) on text=Place Order
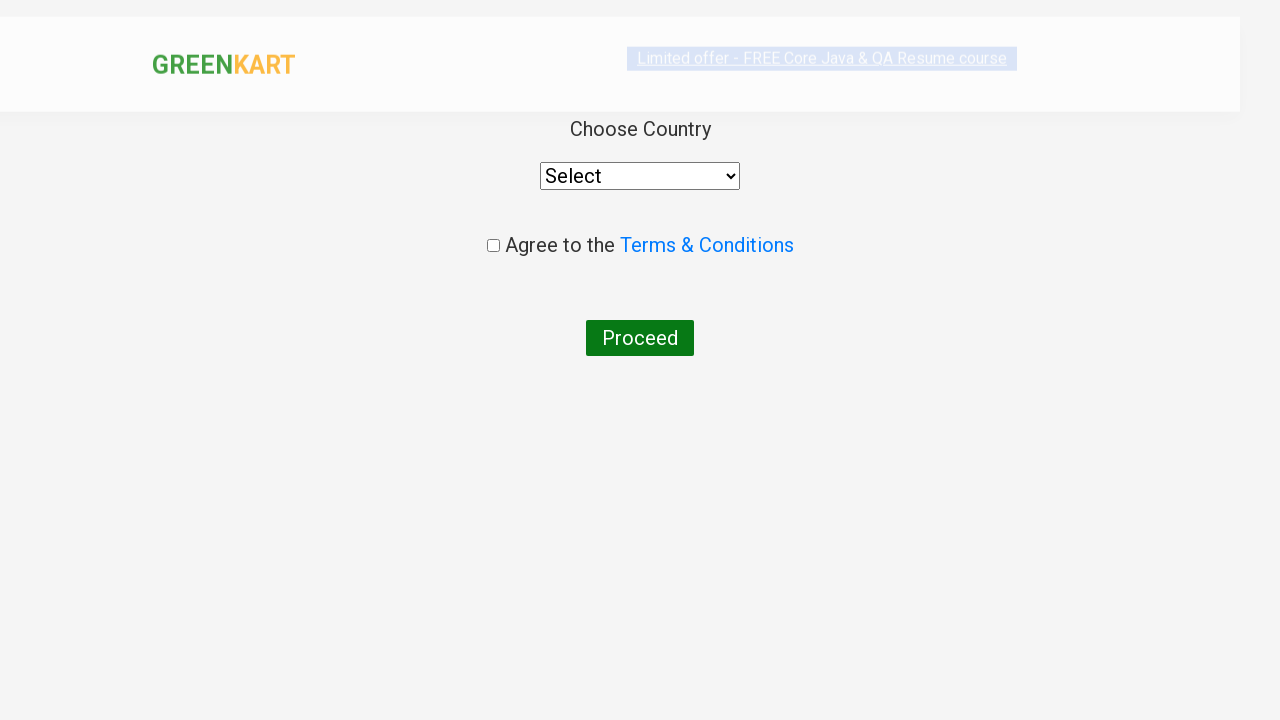

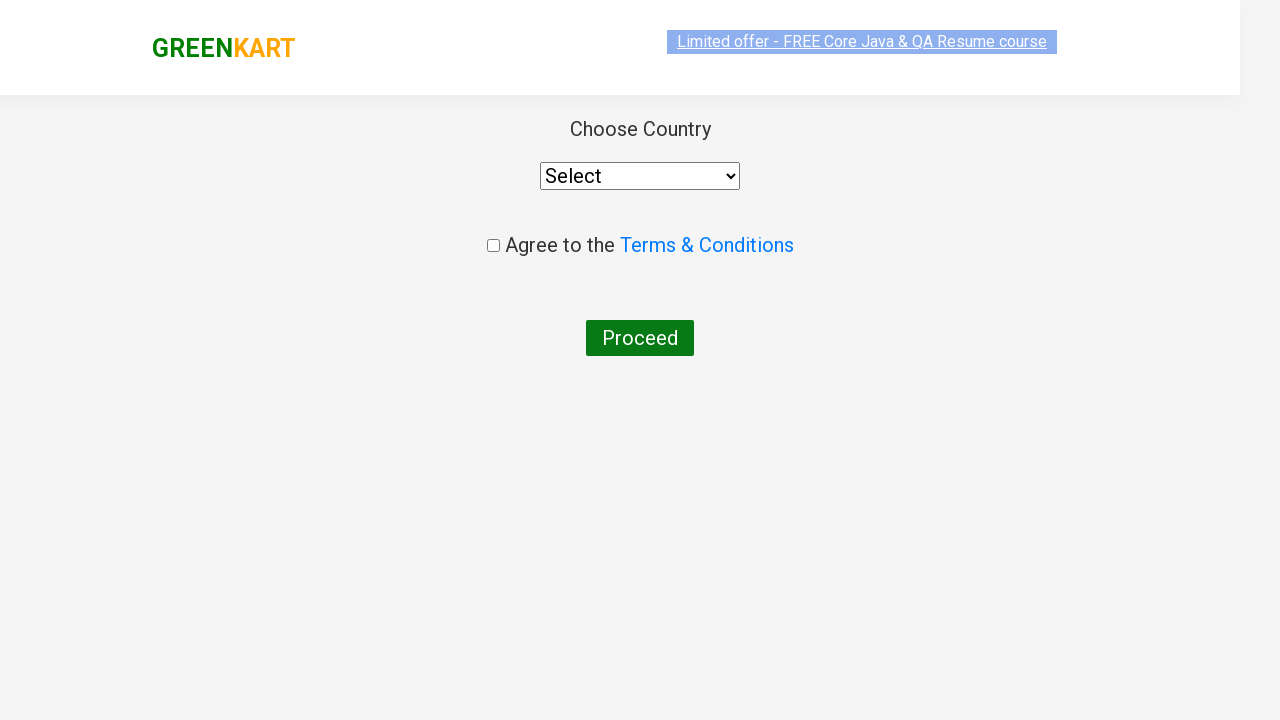